Tests opening a large modal dialog and closing it using the Close button on the demoqa.com modal dialogs page

Starting URL: https://demoqa.com/modal-dialogs

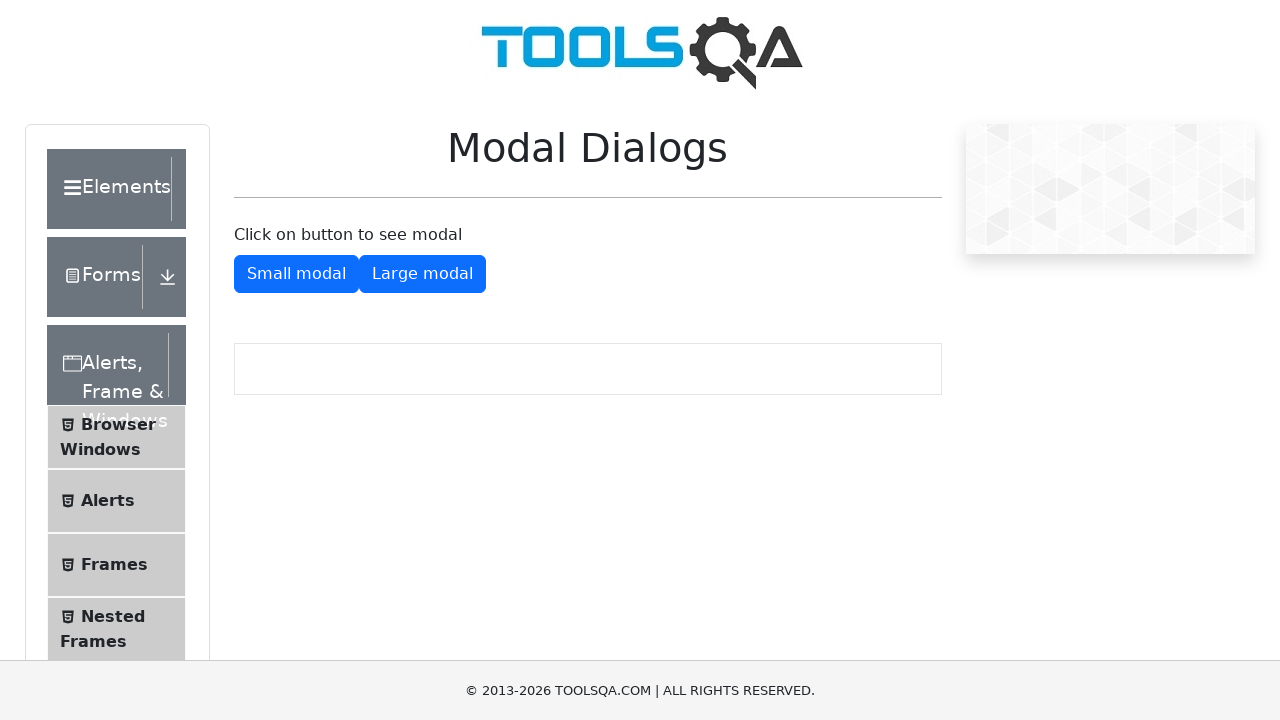

Clicked button to open large modal dialog at (422, 274) on #showLargeModal
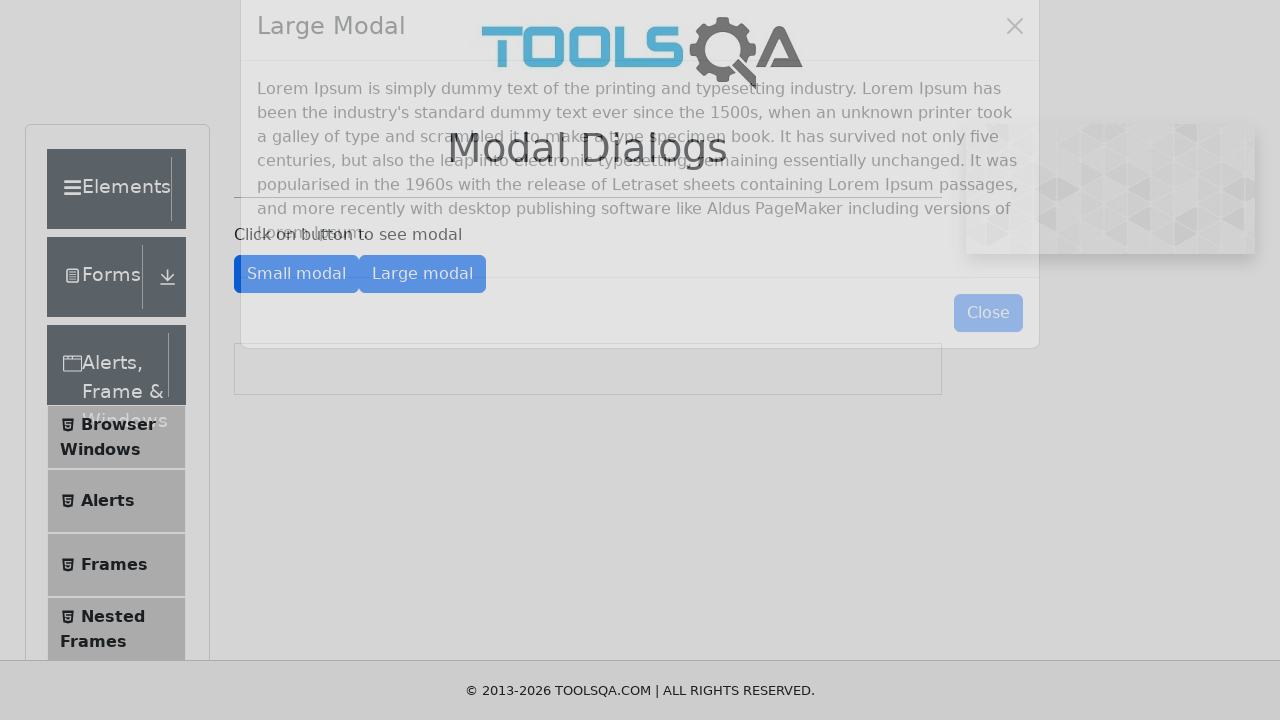

Large modal dialog appeared and became visible
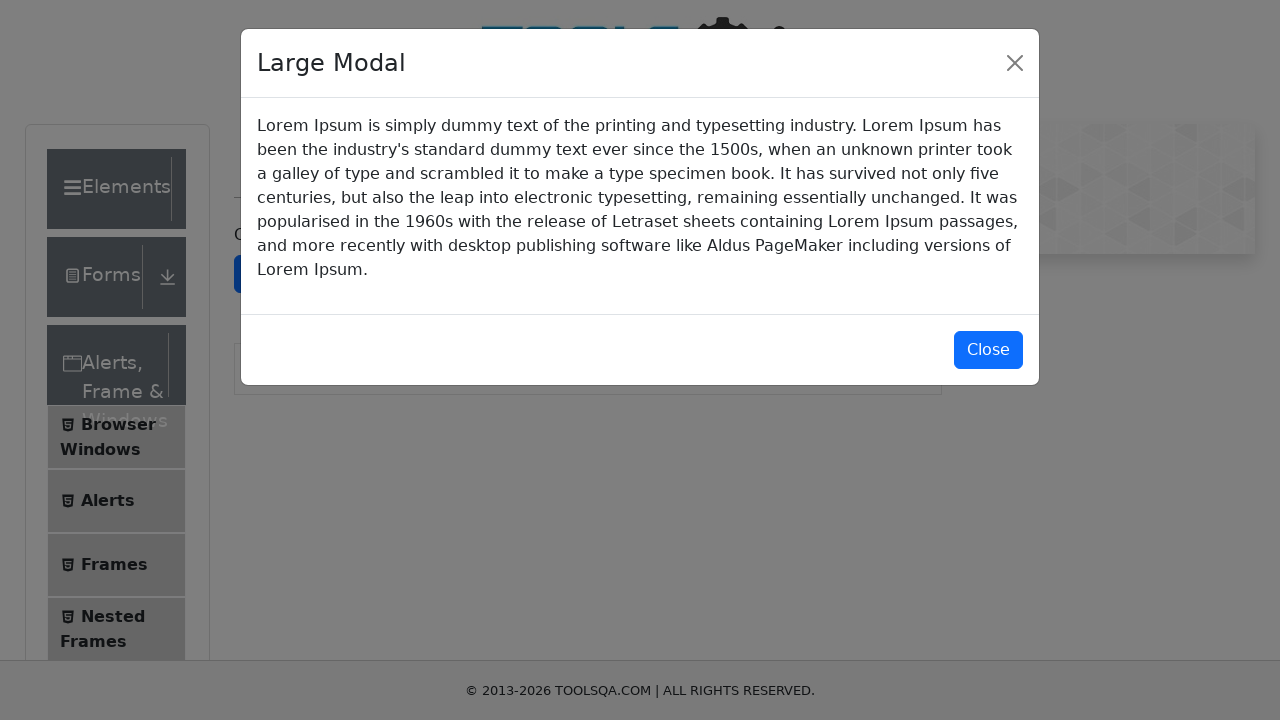

Clicked Close button on large modal dialog at (988, 350) on #closeLargeModal
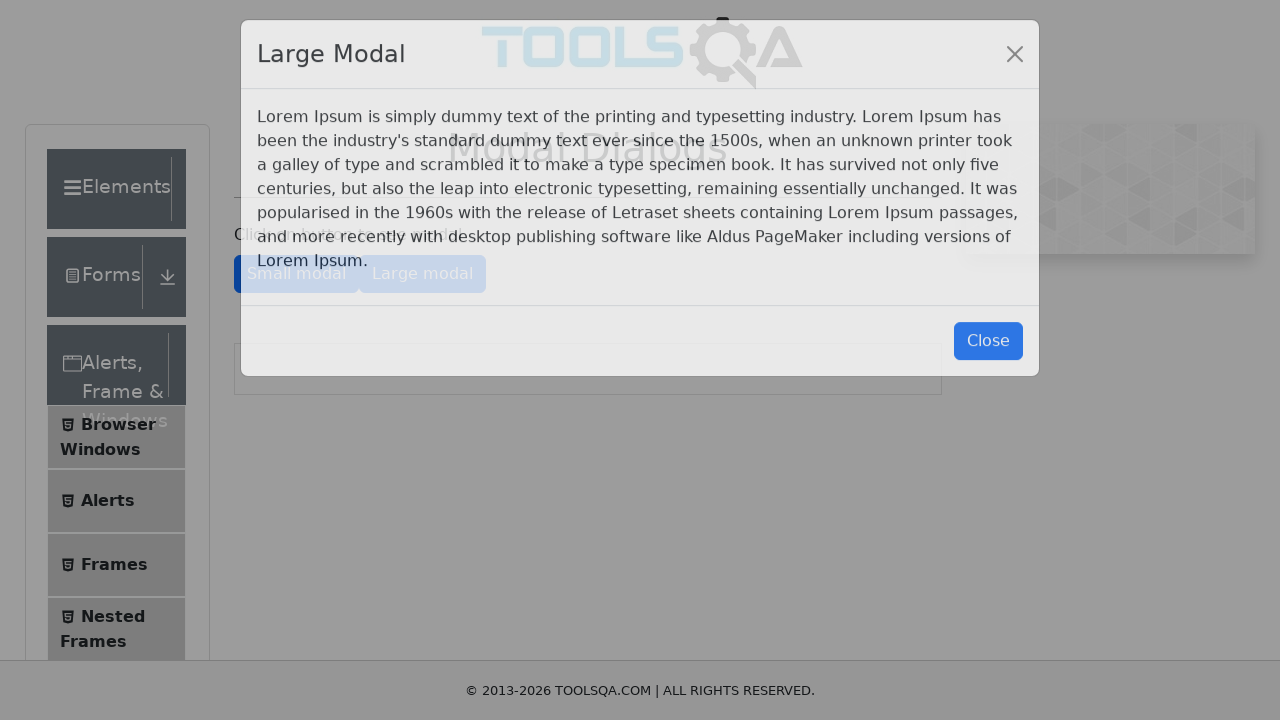

Large modal dialog closed and disappeared
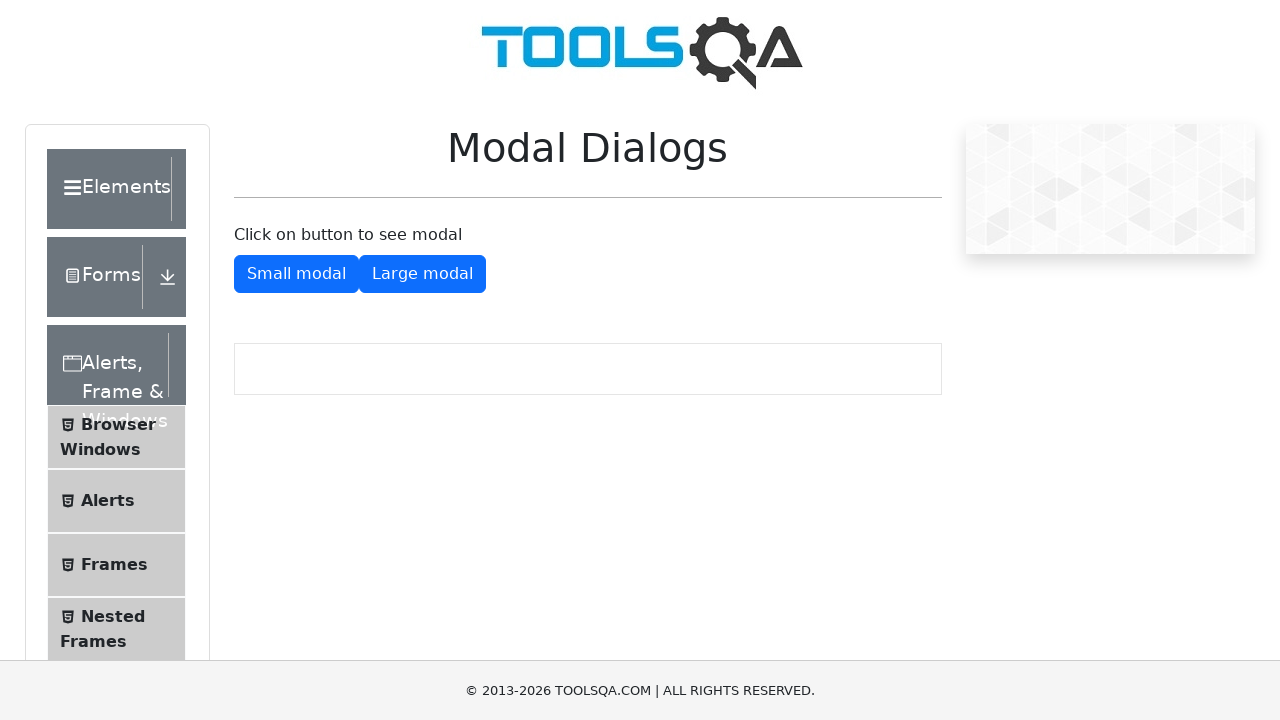

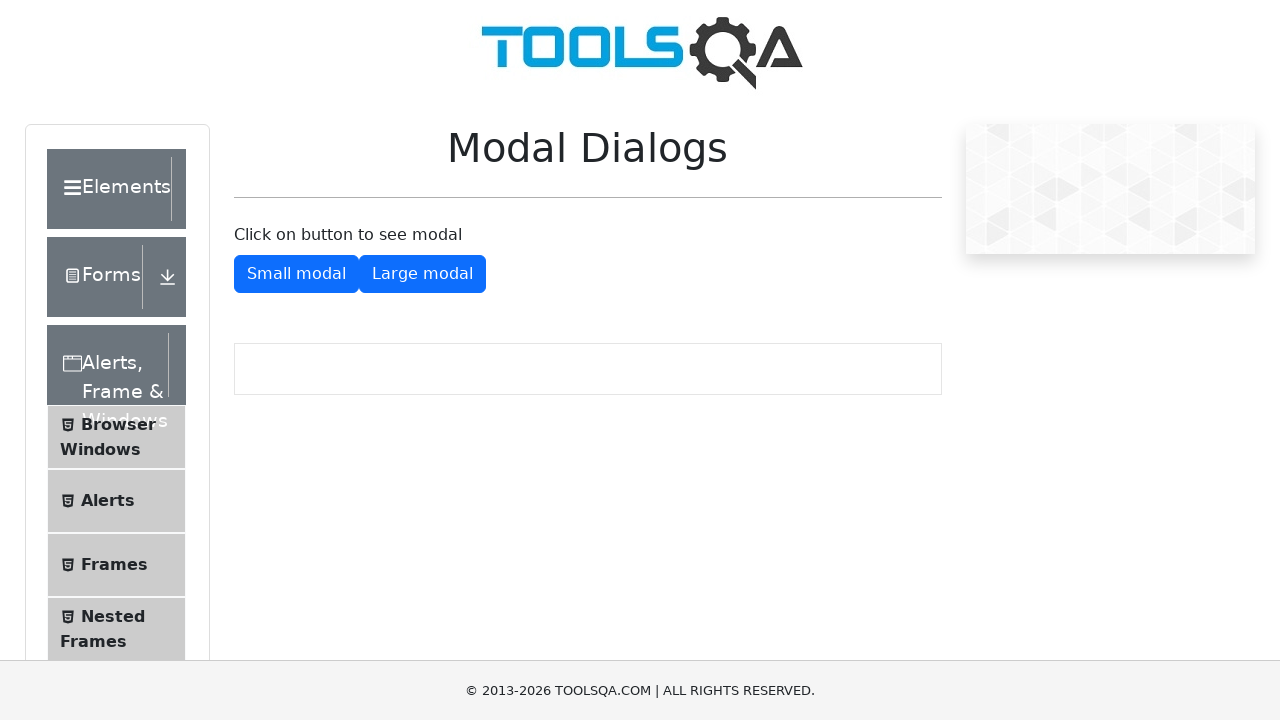